Tests date input by directly typing a date into the date text box field

Starting URL: https://kristinek.github.io/site/examples/actions

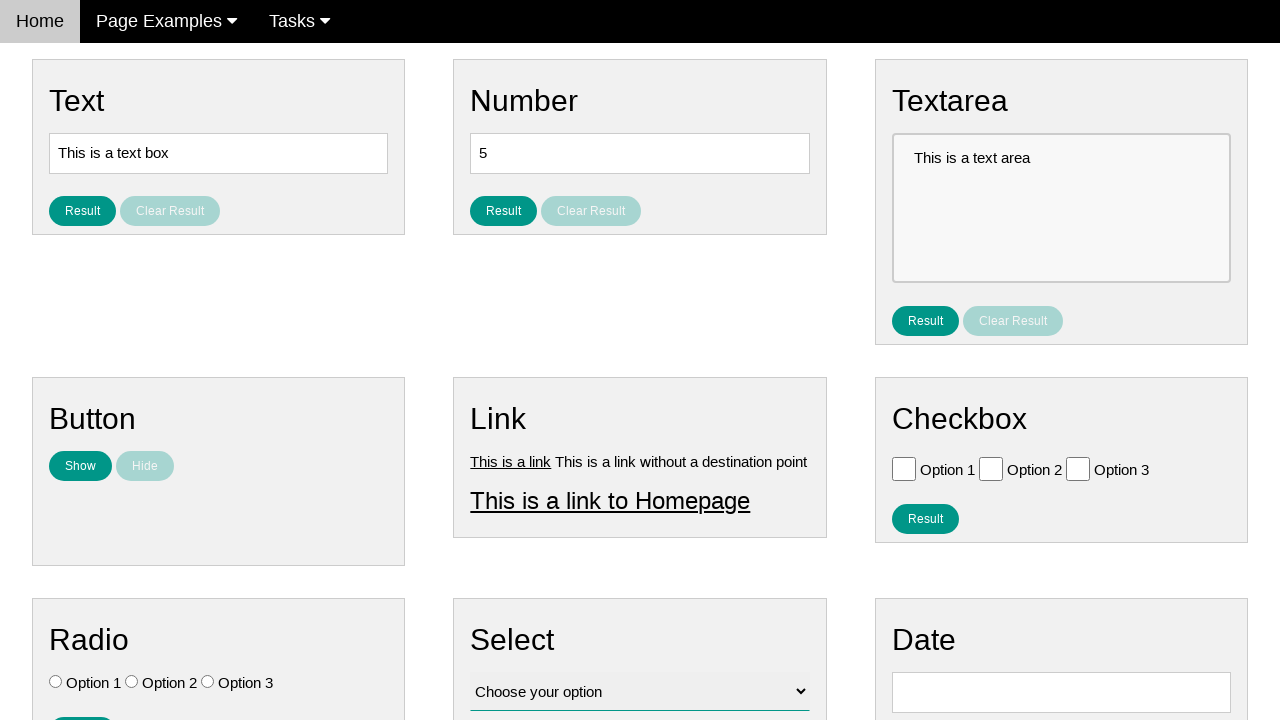

Cleared the date input field on input#vfb-8
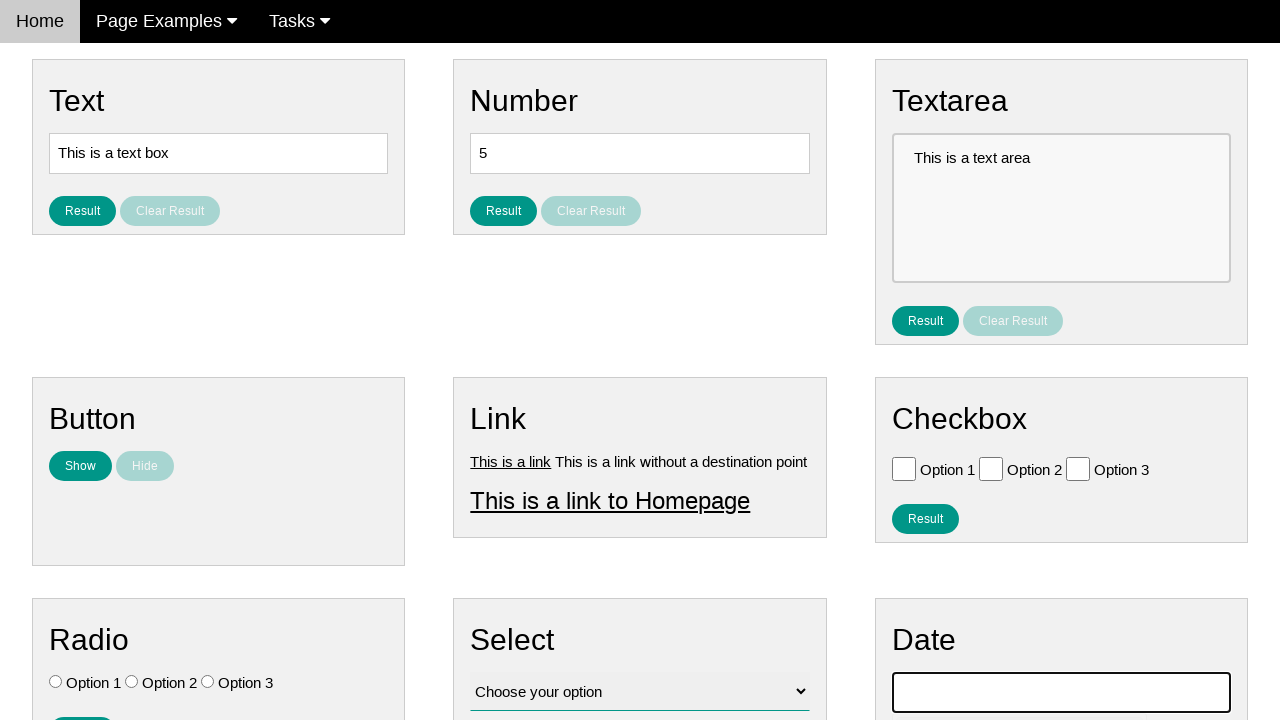

Typed date '12/15/2014' into the date text box on input#vfb-8
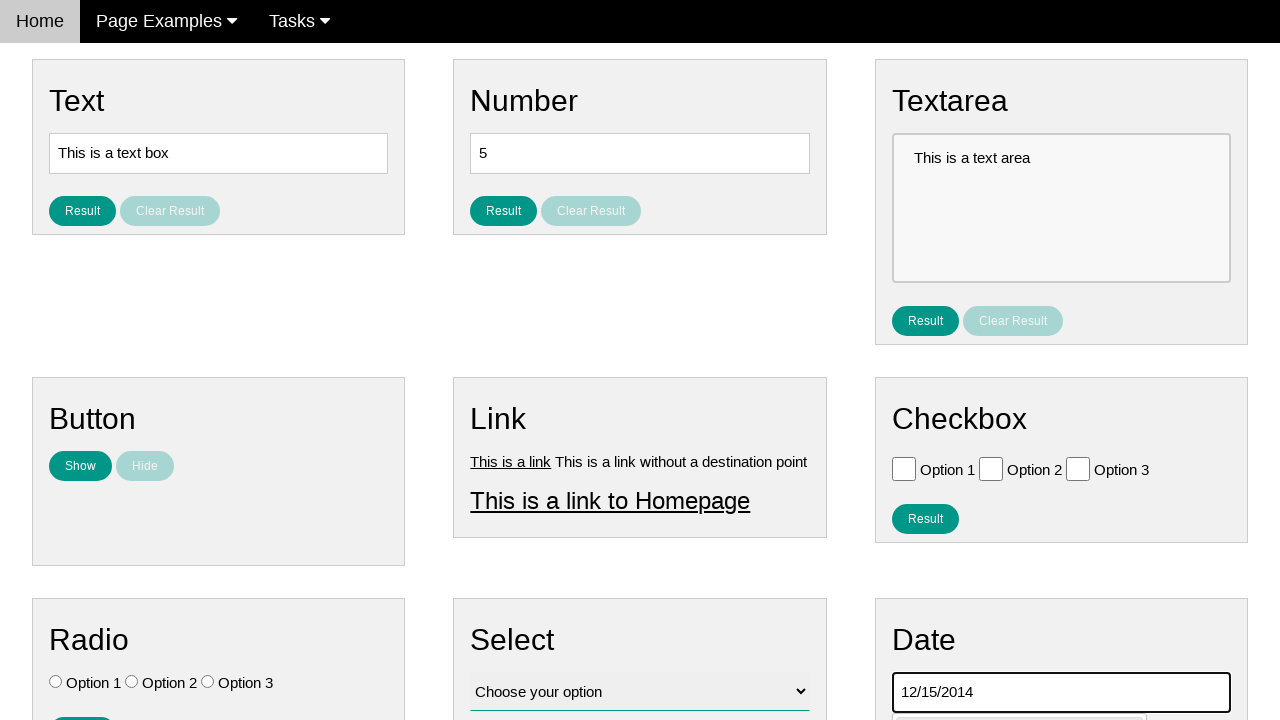

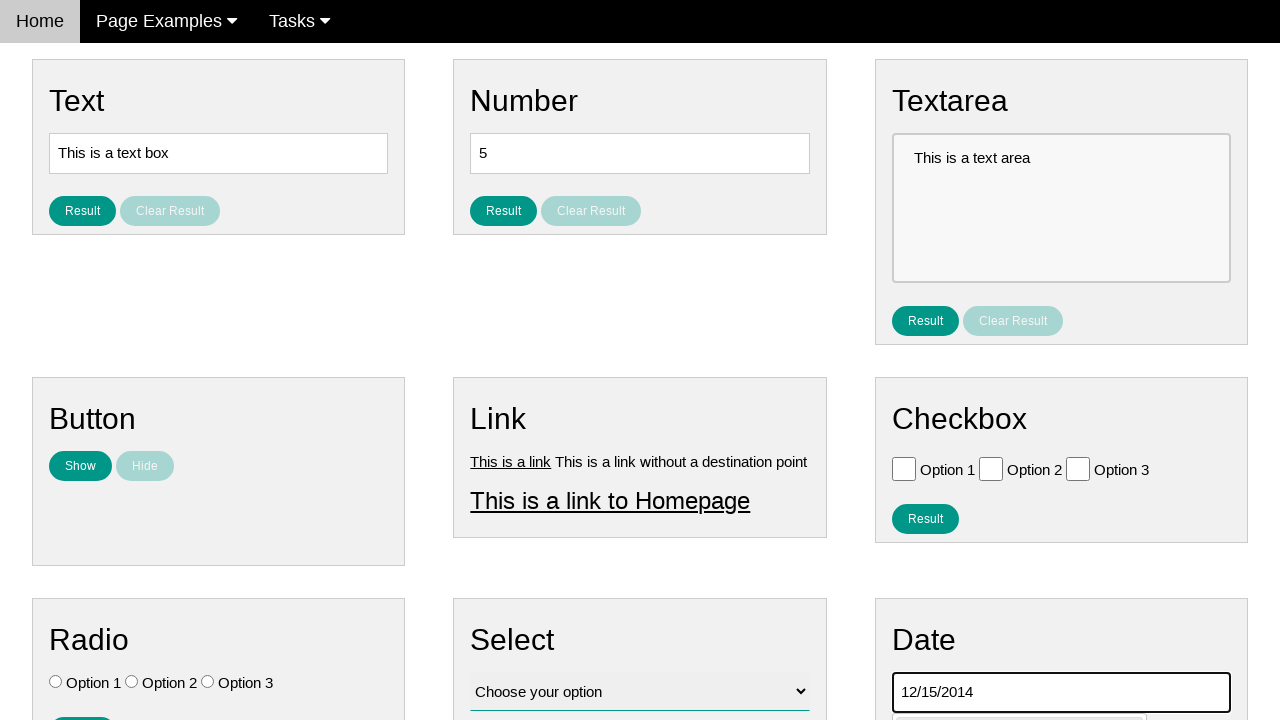